Tests the Python.org search functionality by entering "pycon" in the search box and submitting the search

Starting URL: http://www.python.org

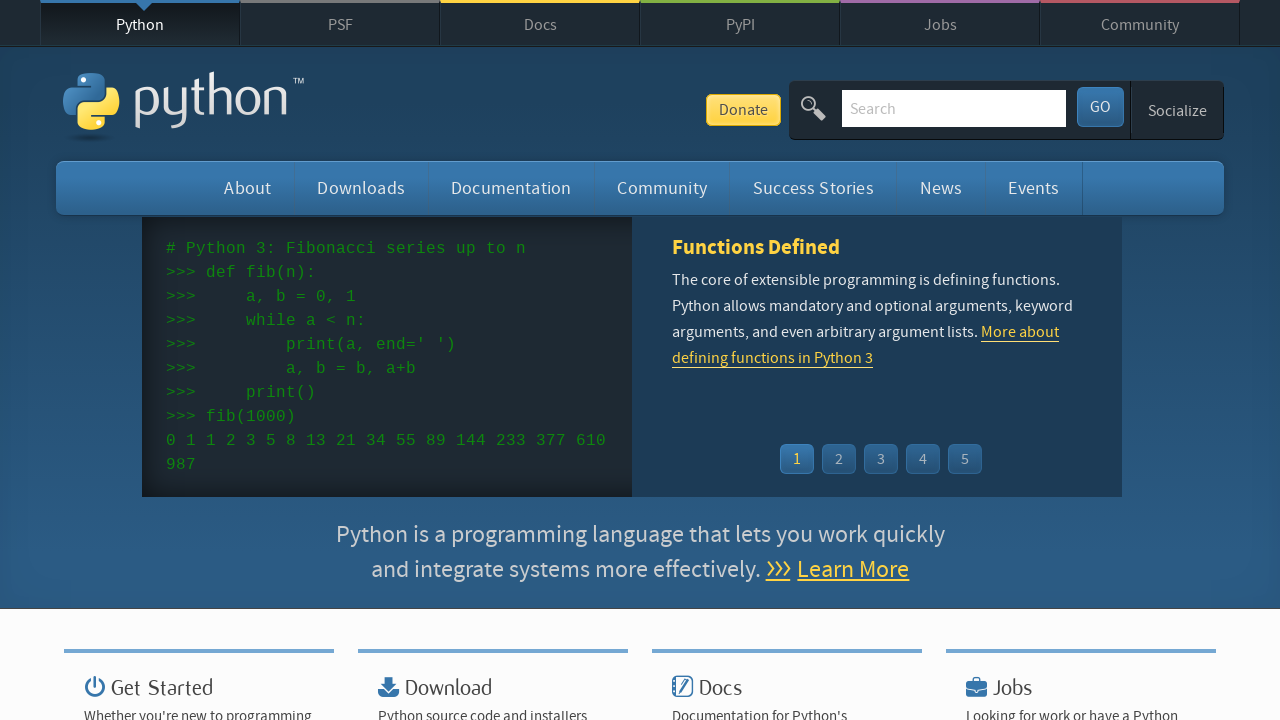

Verified page title contains 'Python'
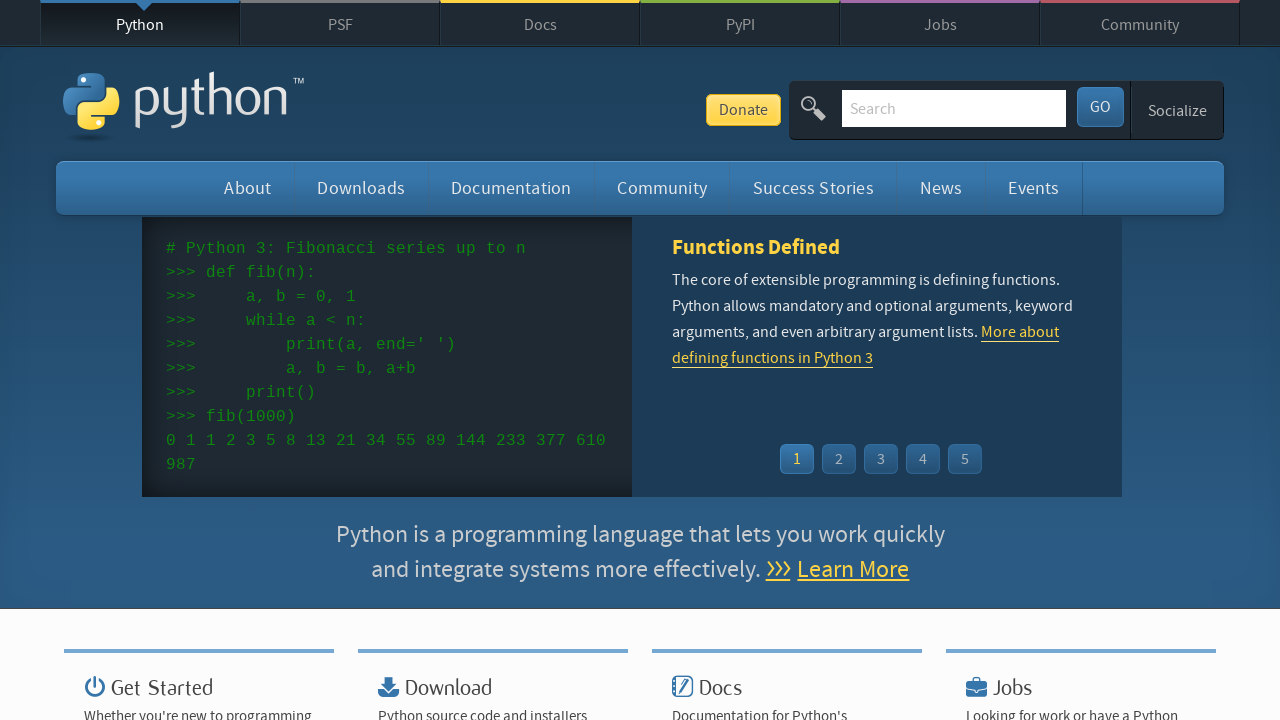

Cleared the search box on input[name='q']
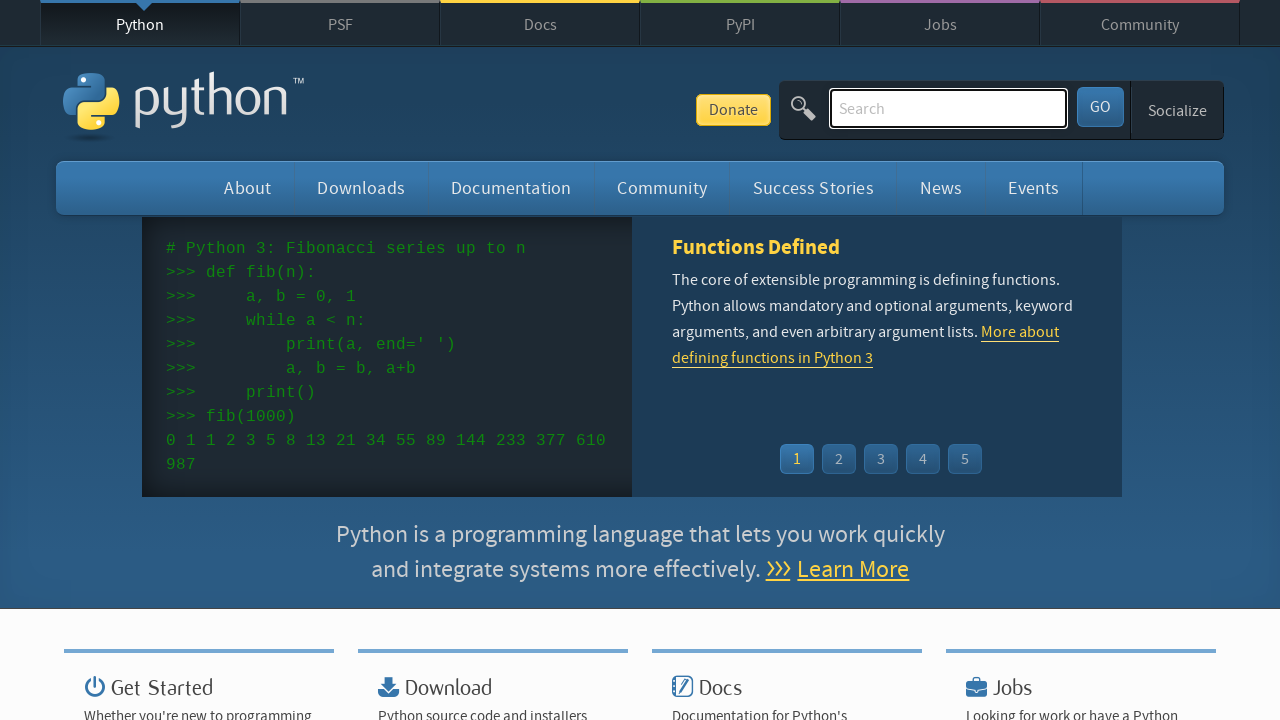

Entered 'pycon' in the search box on input[name='q']
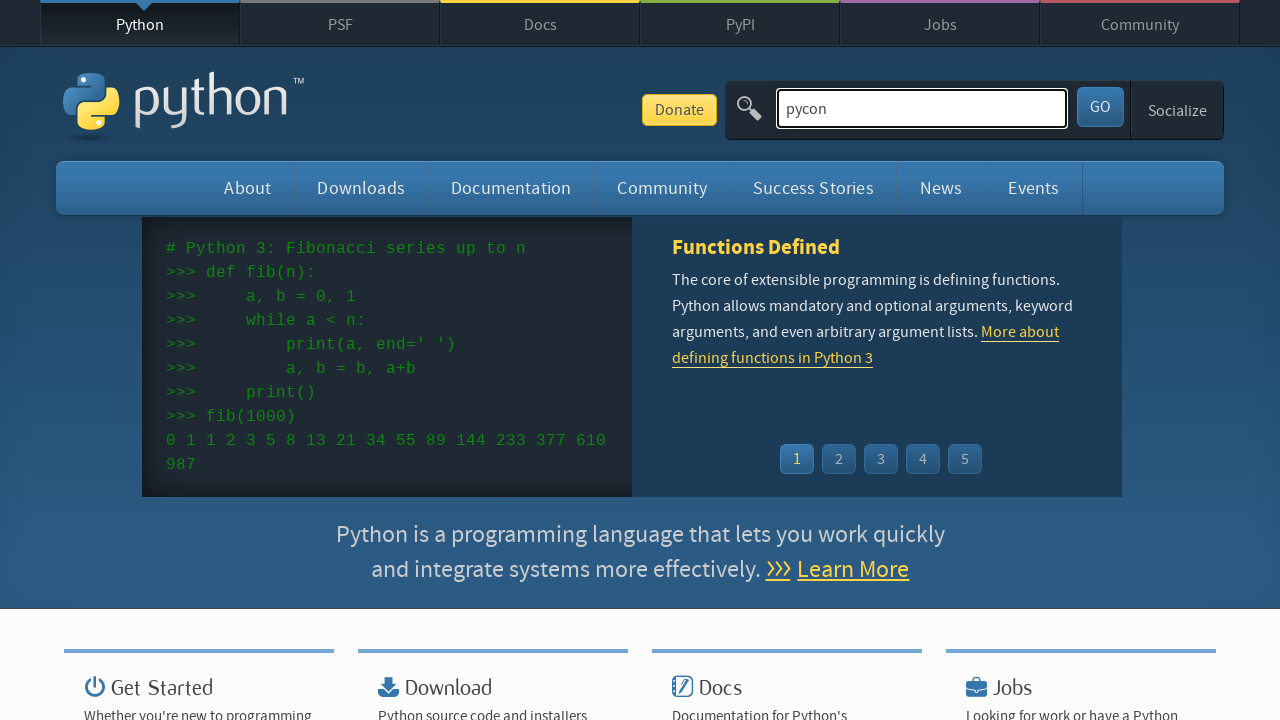

Submitted search by pressing Enter on input[name='q']
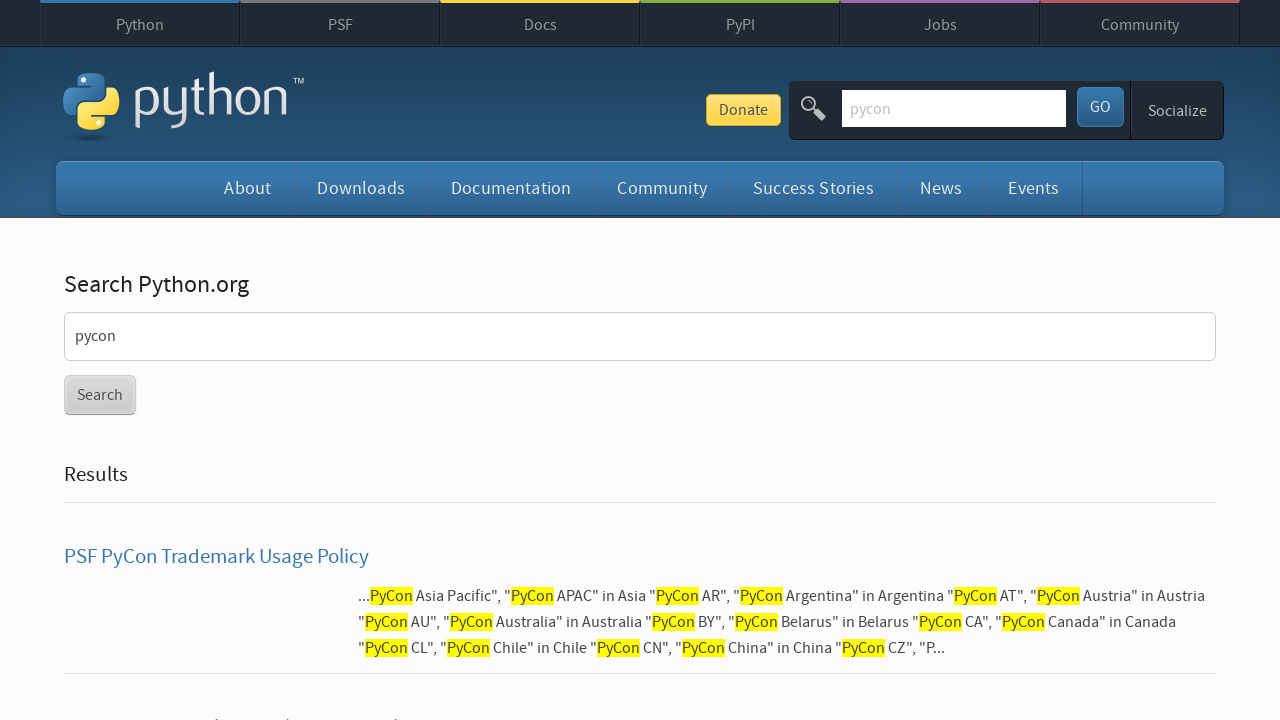

Waited for page to load
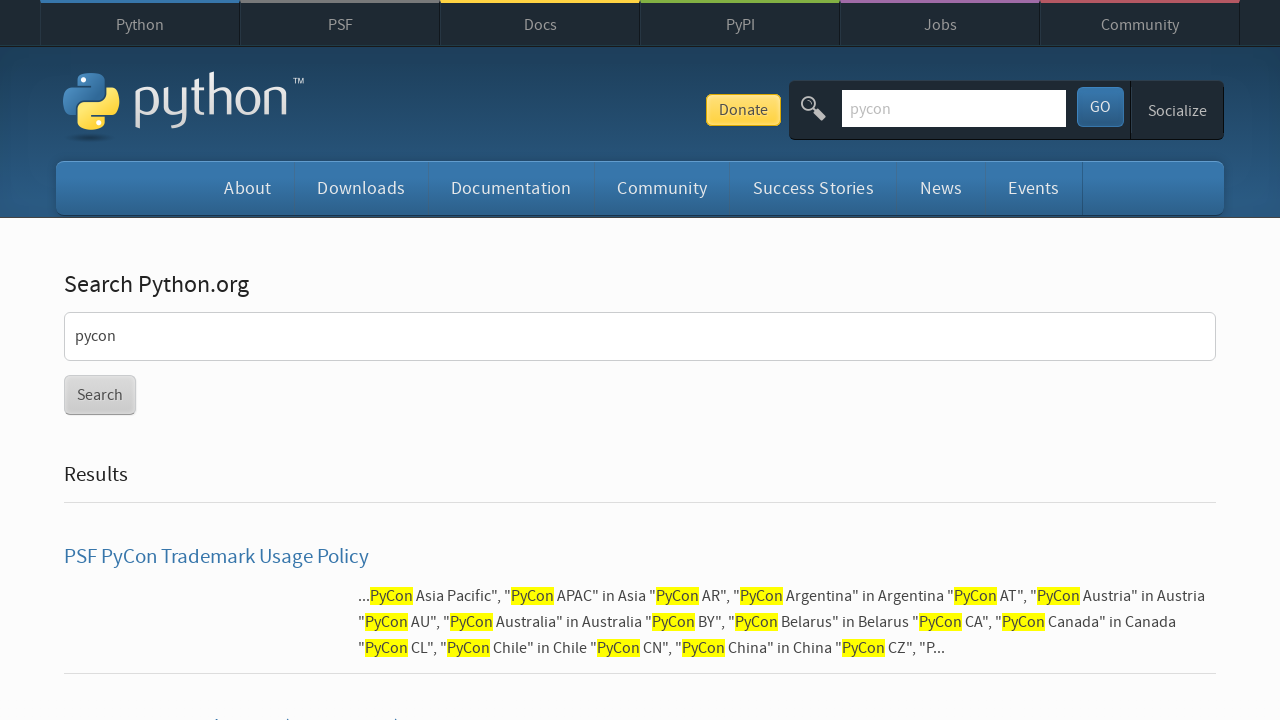

Verified search results contain valid content (no 'No result found' message)
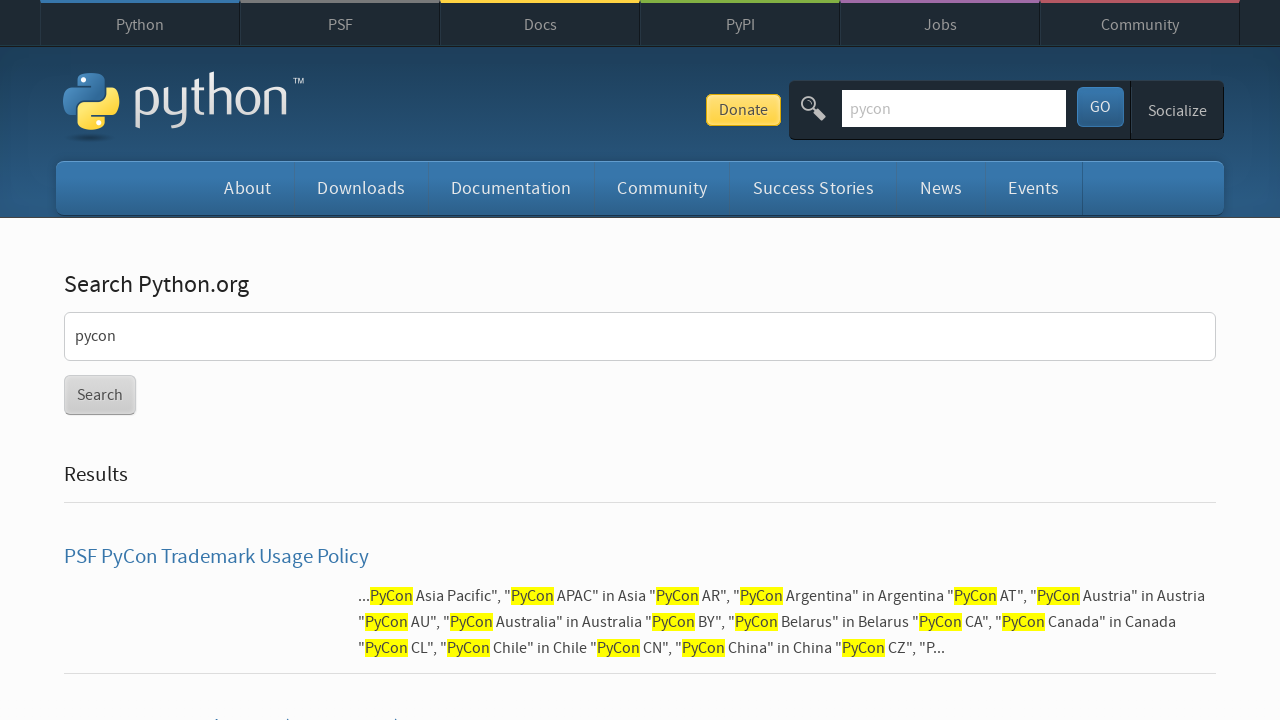

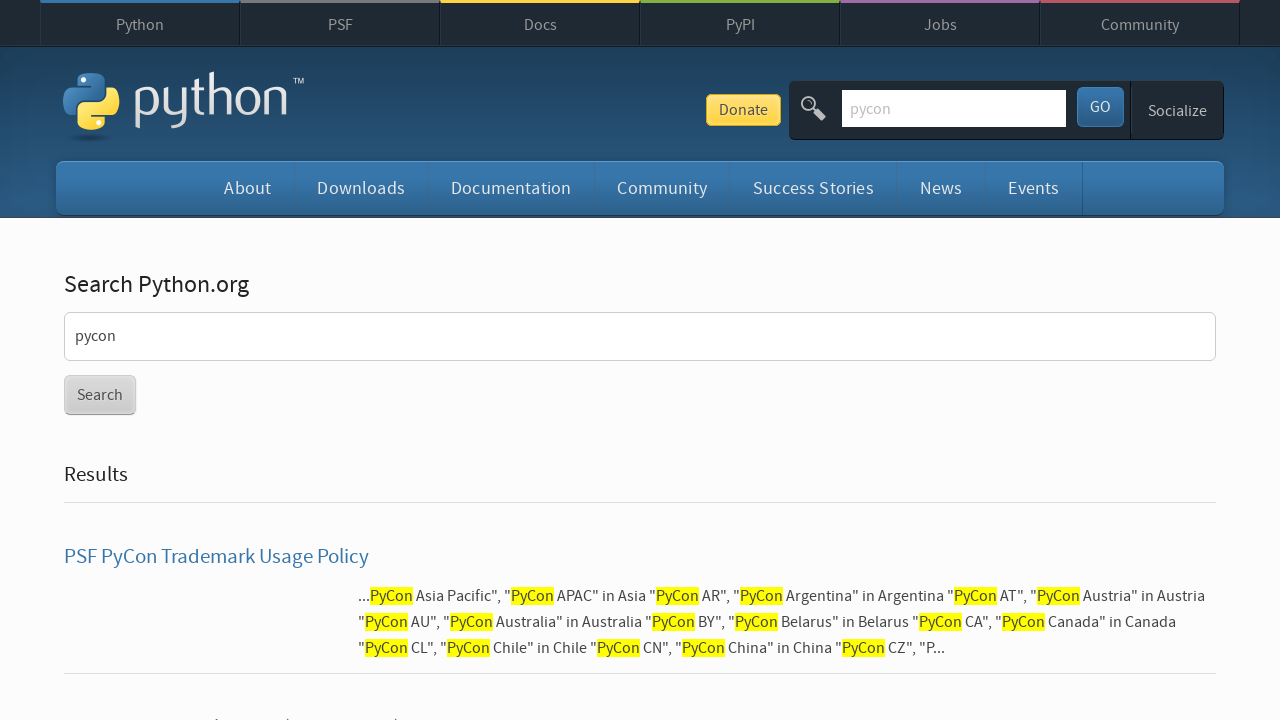